Tests checkbox composite group by checking all four checkboxes (Москва, Воронеж, Самара, Омск) in the third group

Starting URL: https://magstrong07.github.io/admiral-react-test/#/checkbox_composite_group

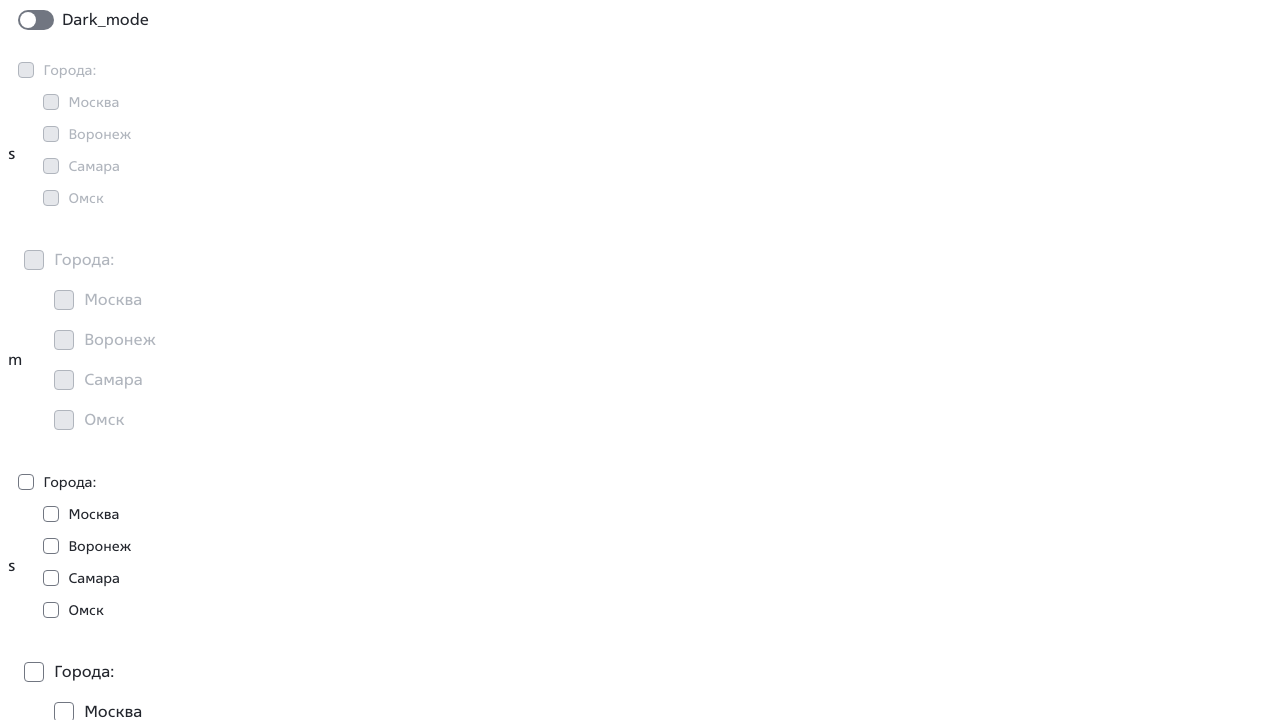

Checked 'Москва' checkbox in the third group at (86, 514) on input[name="Москва"] >> nth=2
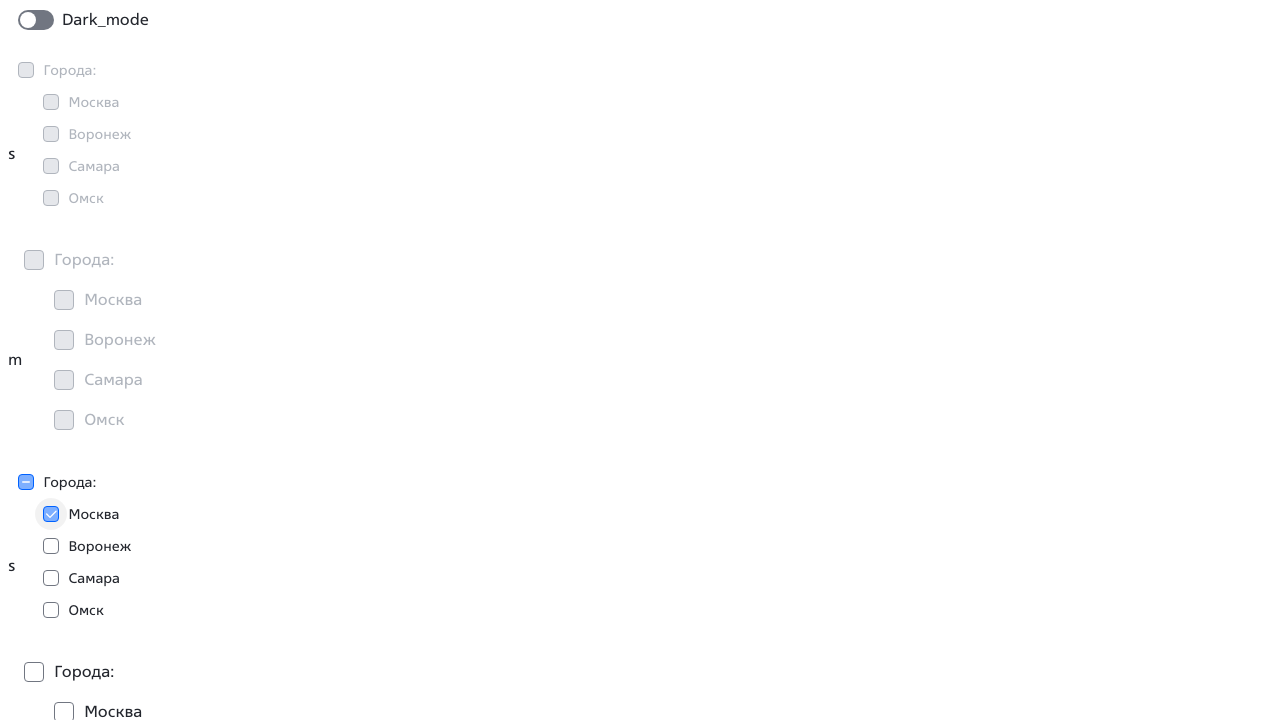

Checked 'Воронеж' checkbox in the third group at (86, 546) on input[name="Воронеж"] >> nth=2
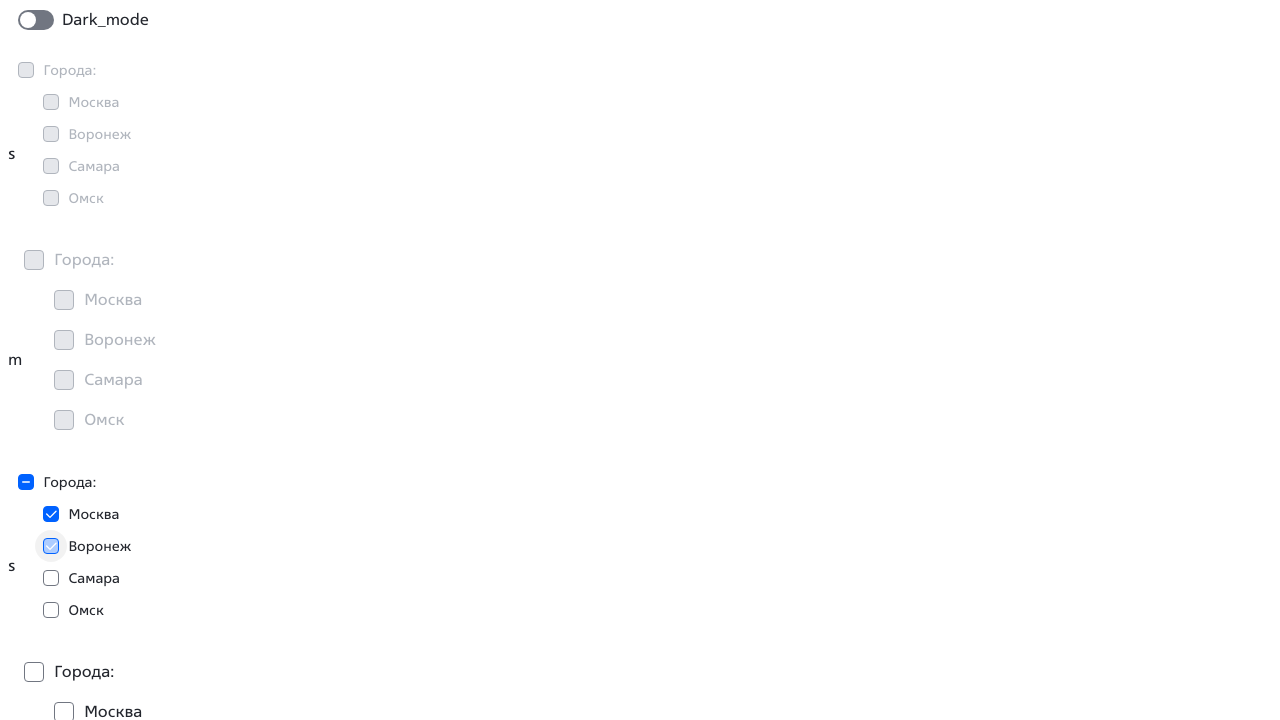

Checked 'Самара' checkbox in the third group at (86, 578) on input[name="Самара"] >> nth=2
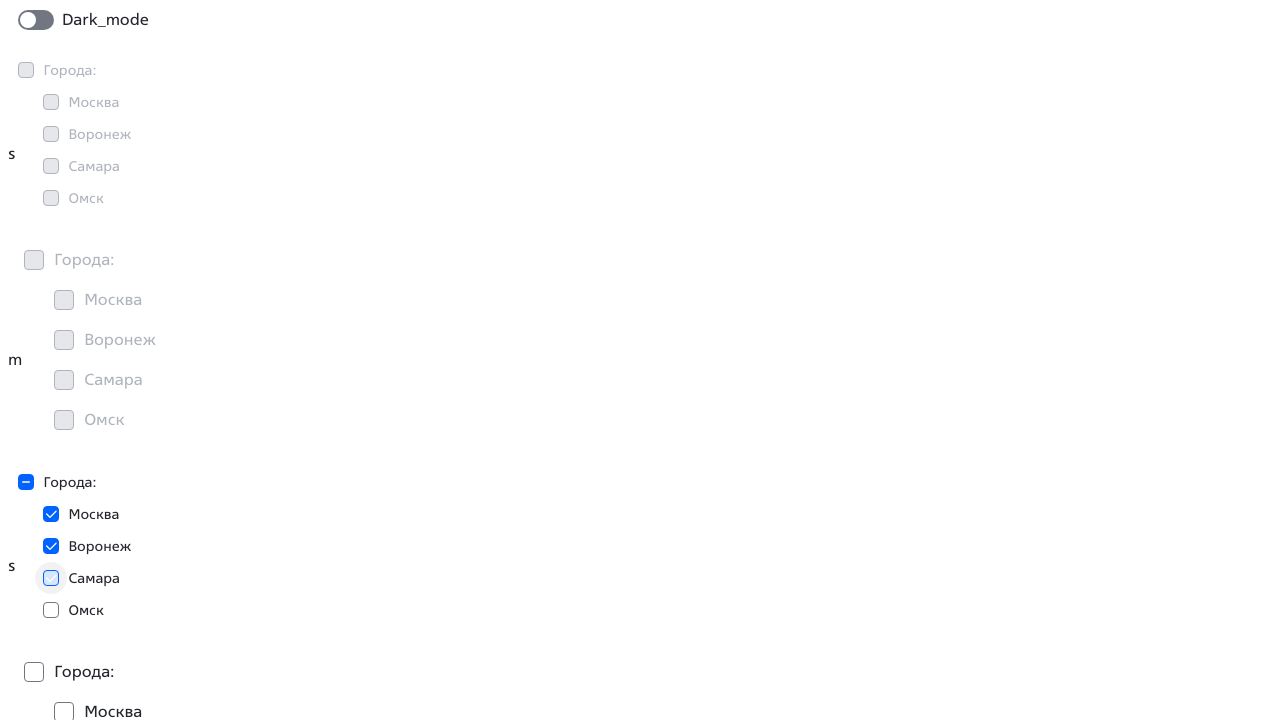

Checked 'Омск' checkbox in the third group at (86, 610) on input[name="Омск"] >> nth=2
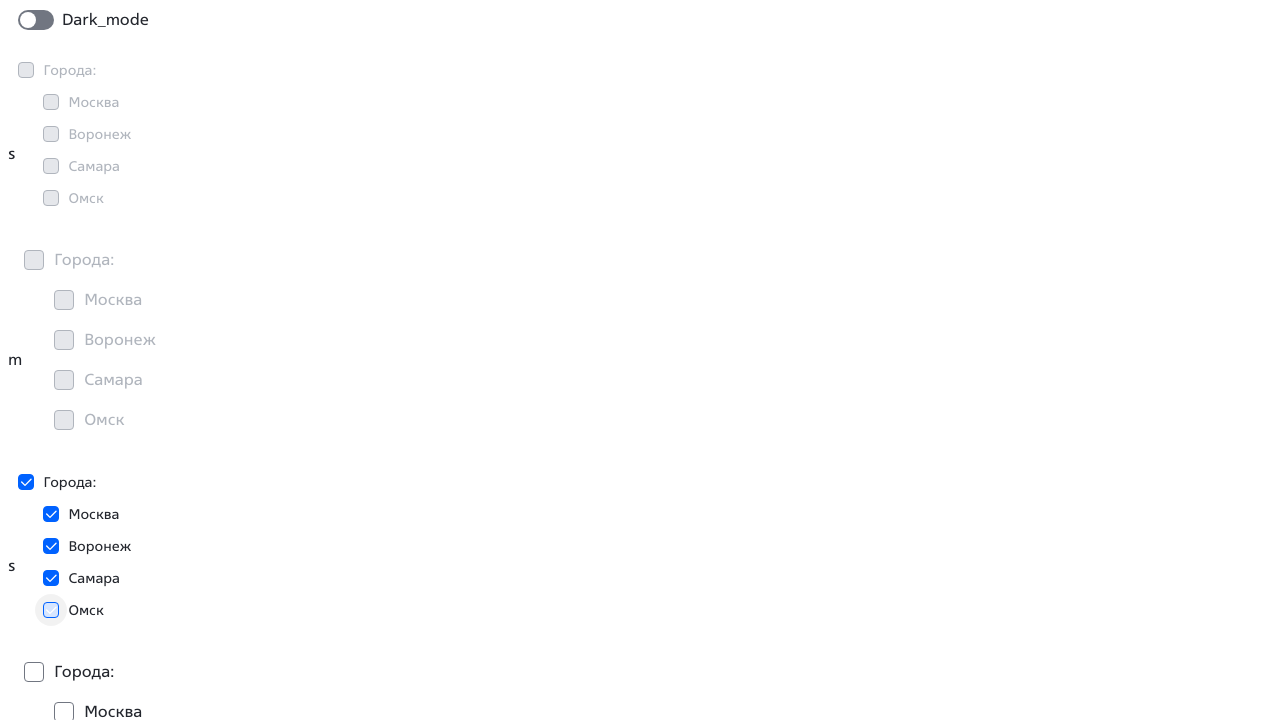

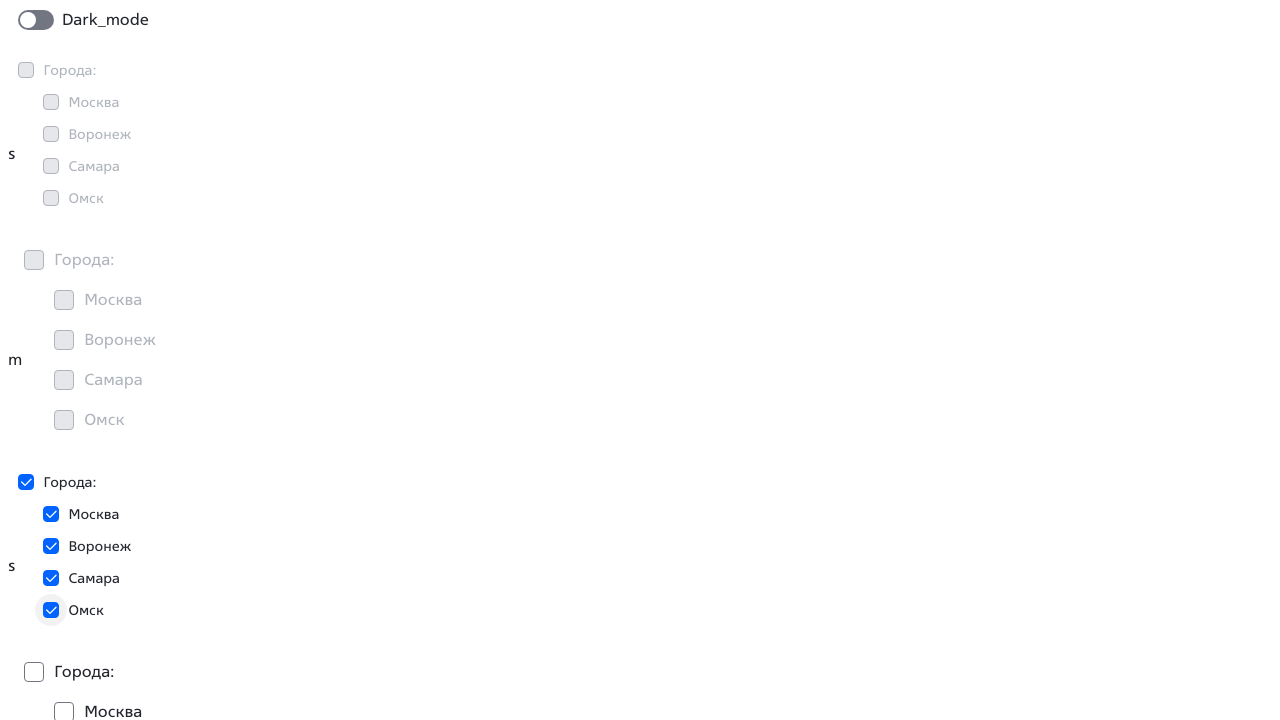